Verifies the search button is visible and clicks it to perform the search

Starting URL: https://www.setur.com.tr/

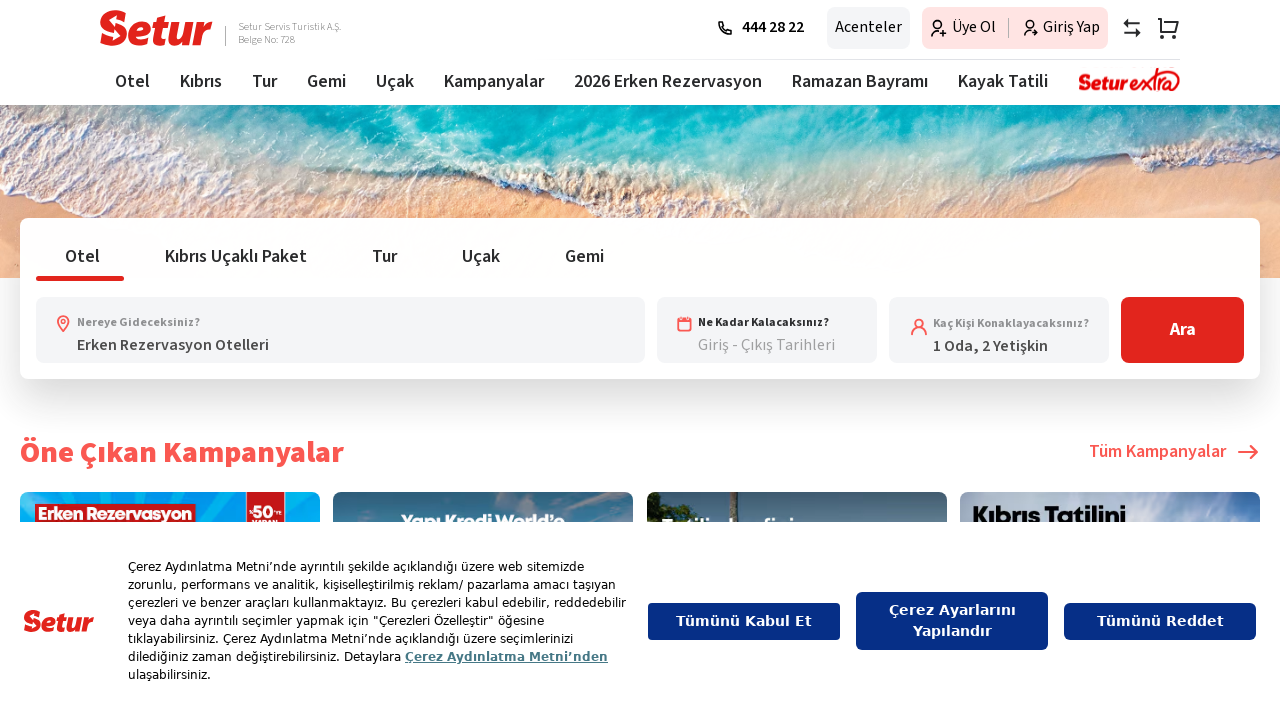

Clicked search button to perform search at (1182, 330) on button:has-text('Ara'), button[type='submit']:has-text('Search'), .search-button
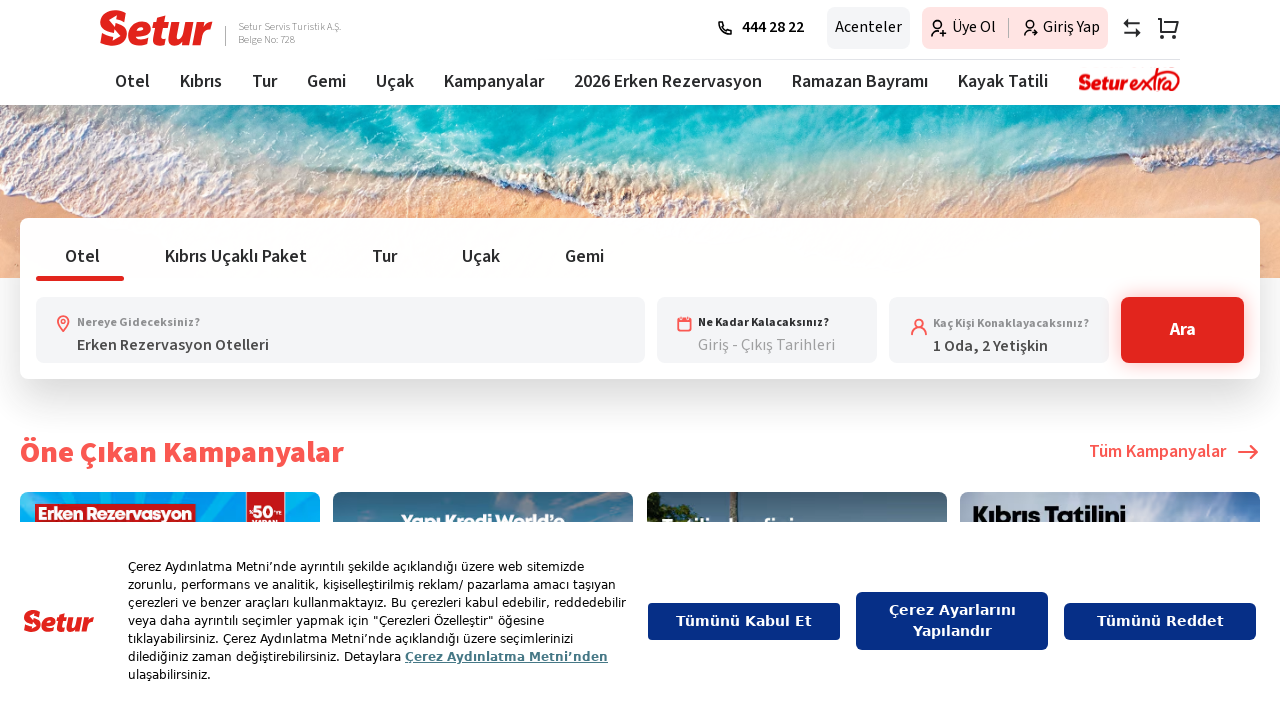

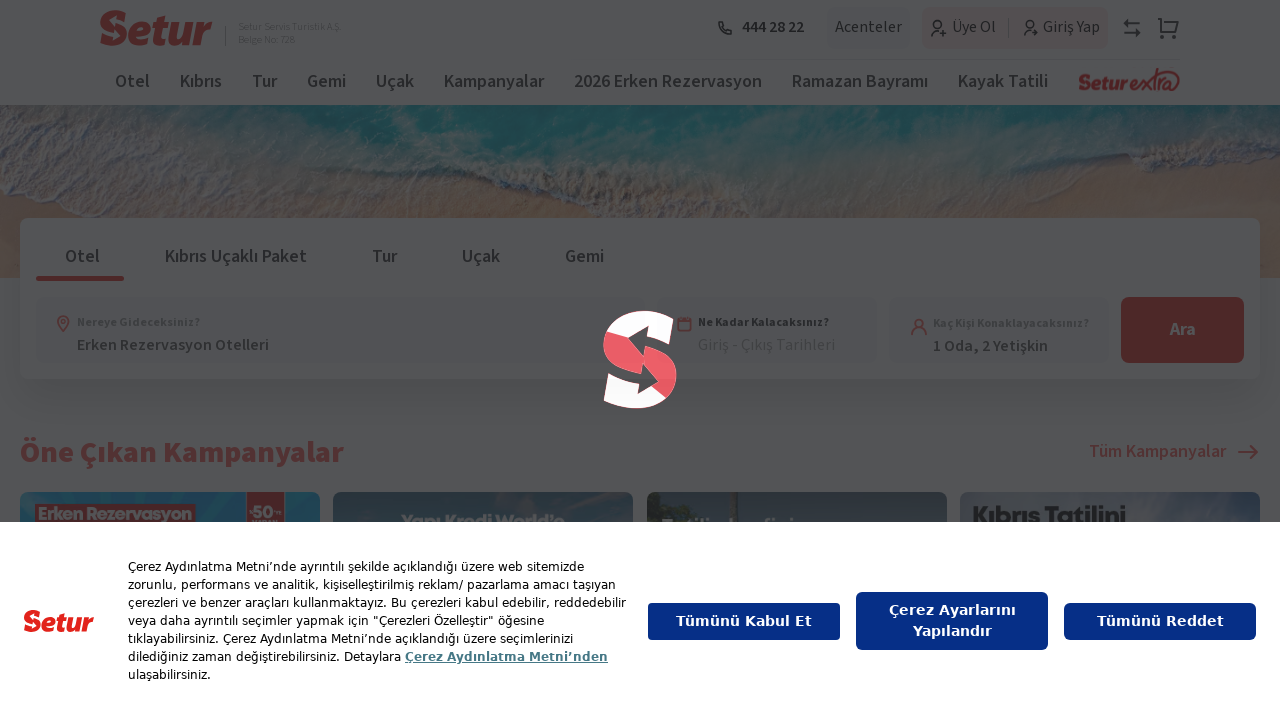